Tests END key to scroll to the bottom of the jQuery UI homepage

Starting URL: https://jqueryui.com/

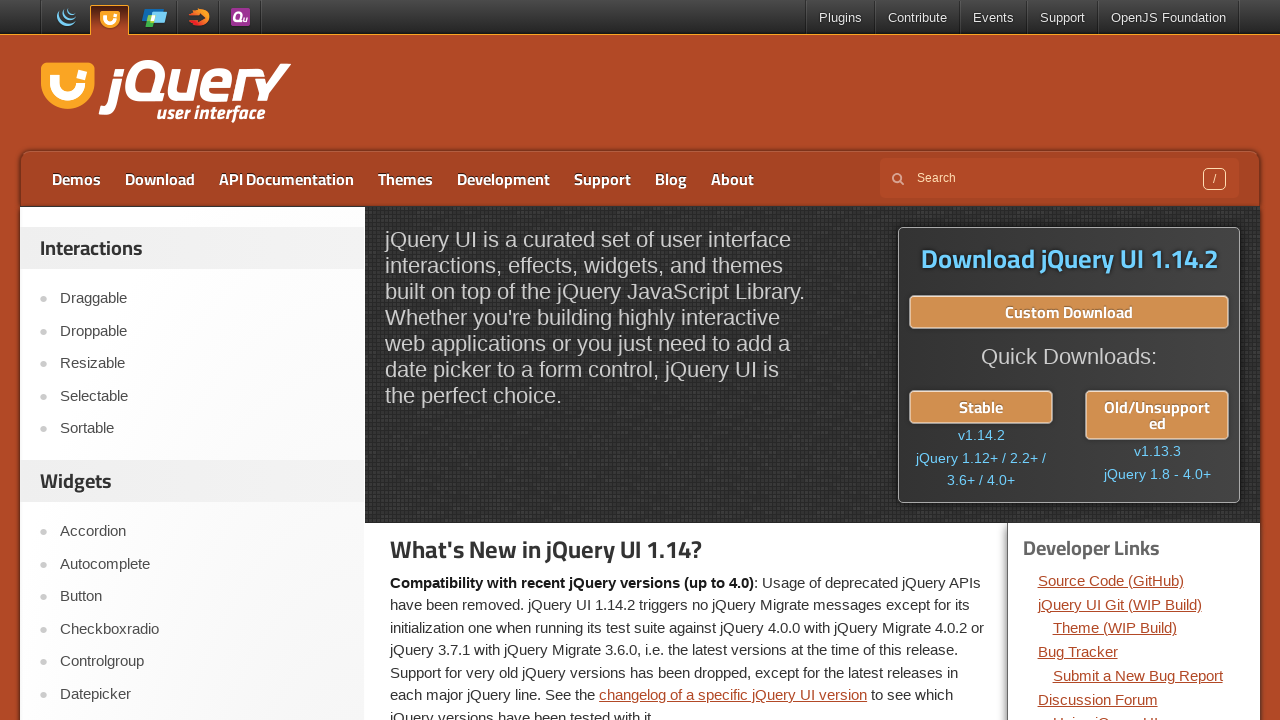

Pressed END key to scroll to bottom of jQuery UI homepage
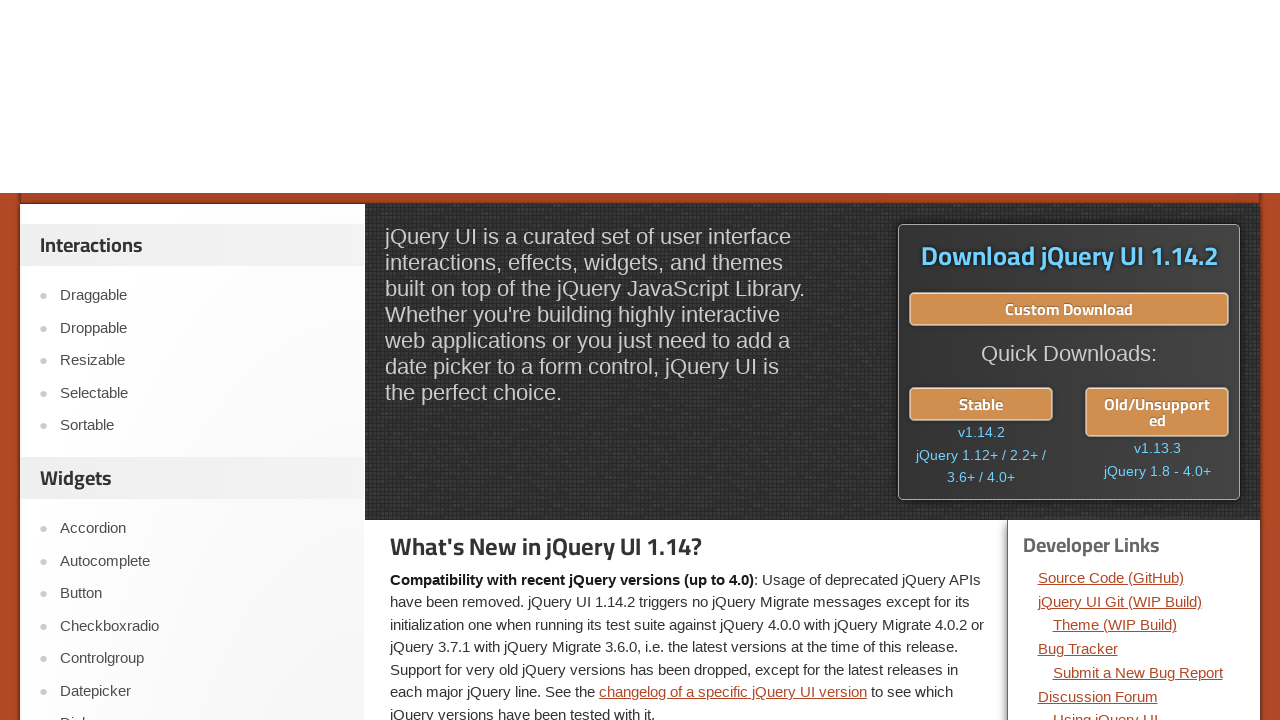

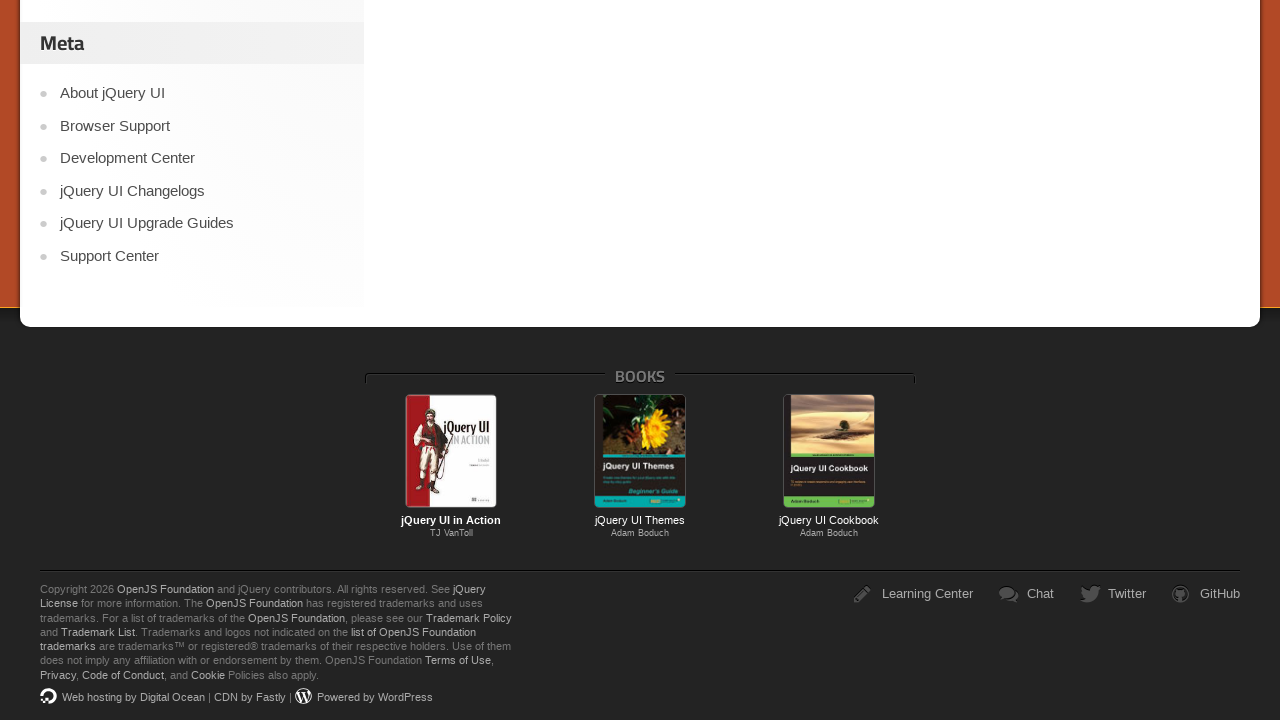